Tests checkbox functionality by navigating to a checkboxes page and verifying that the second checkbox is checked using both attribute lookup and is_selected methods.

Starting URL: http://the-internet.herokuapp.com/checkboxes

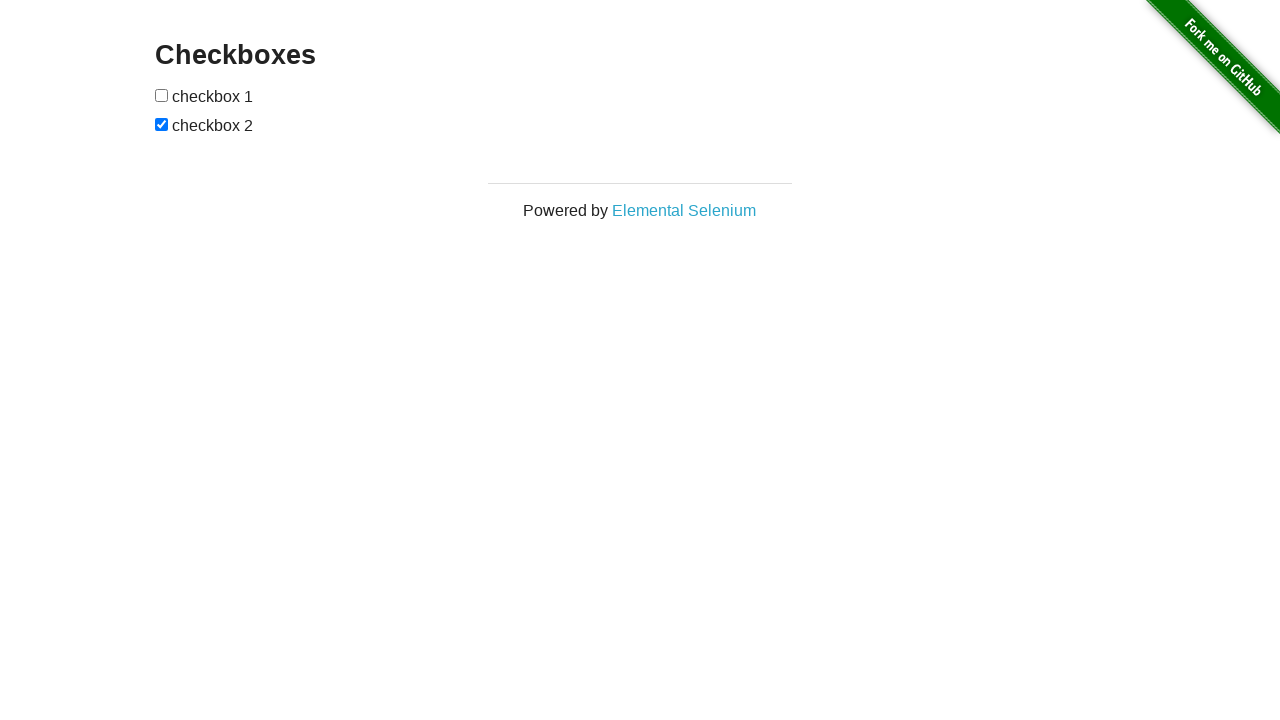

Waited for checkboxes to load on the page
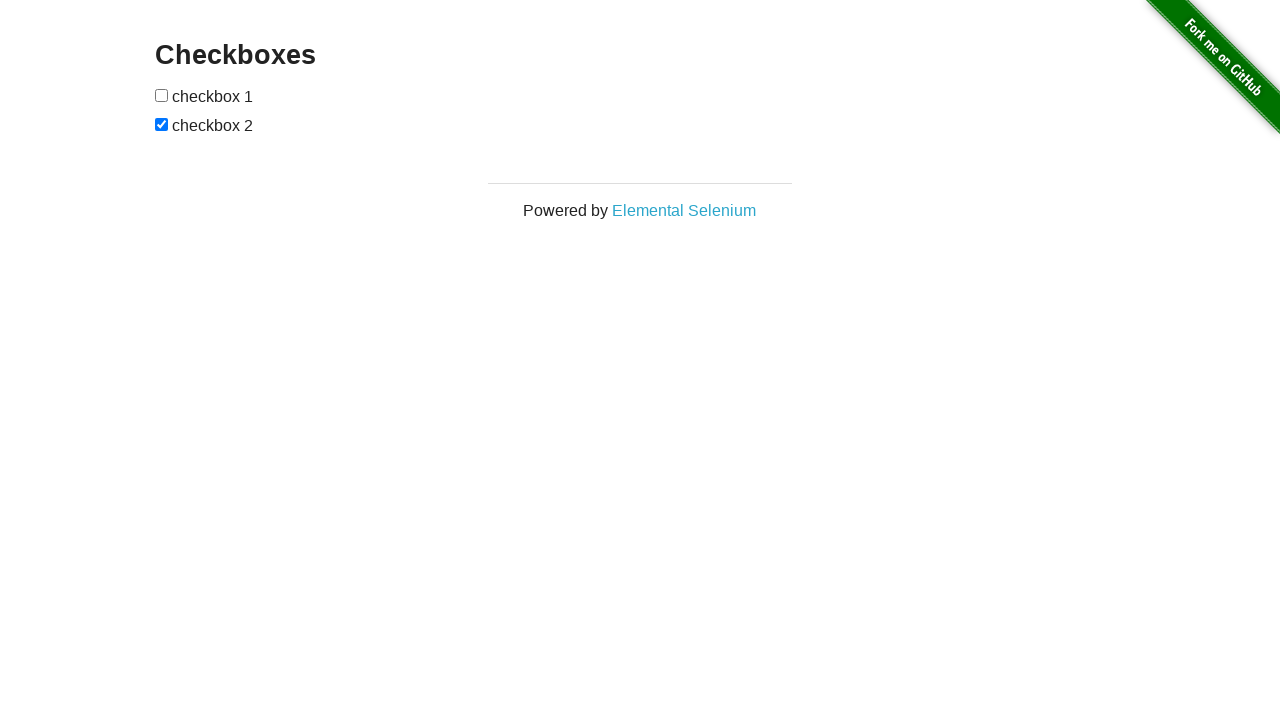

Located all checkbox elements on the page
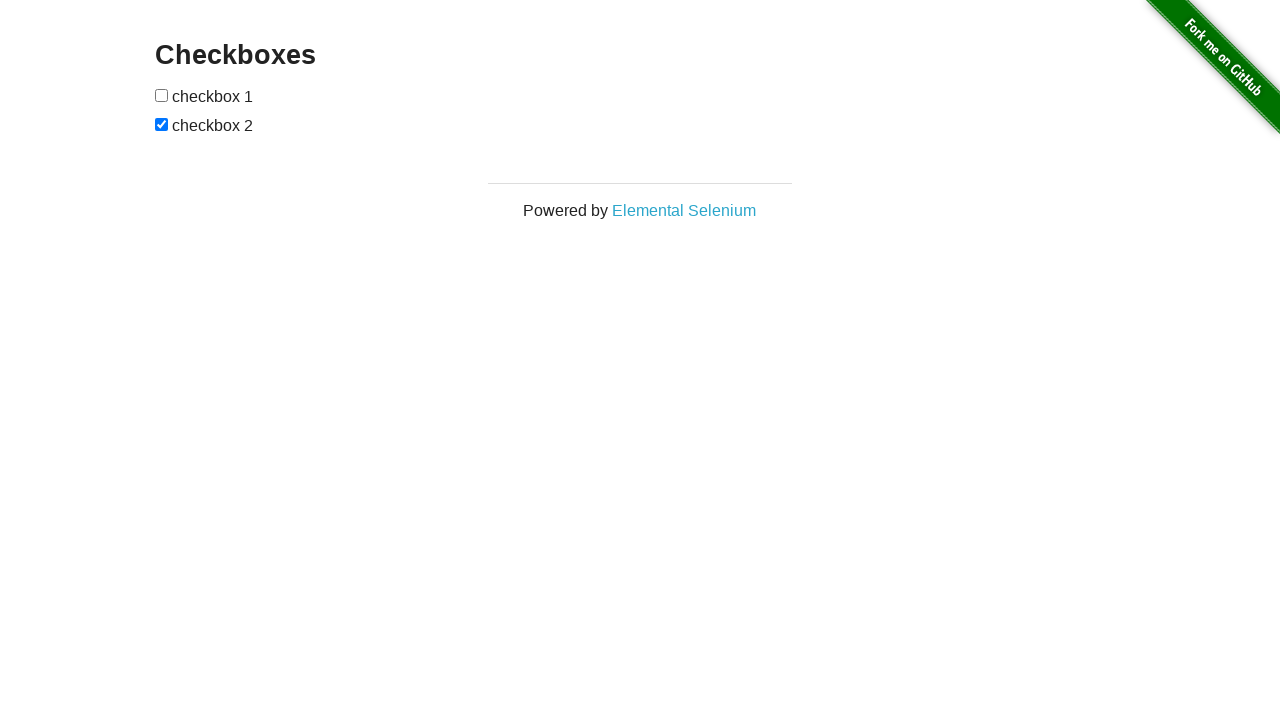

Verified that the second checkbox is checked using is_checked method
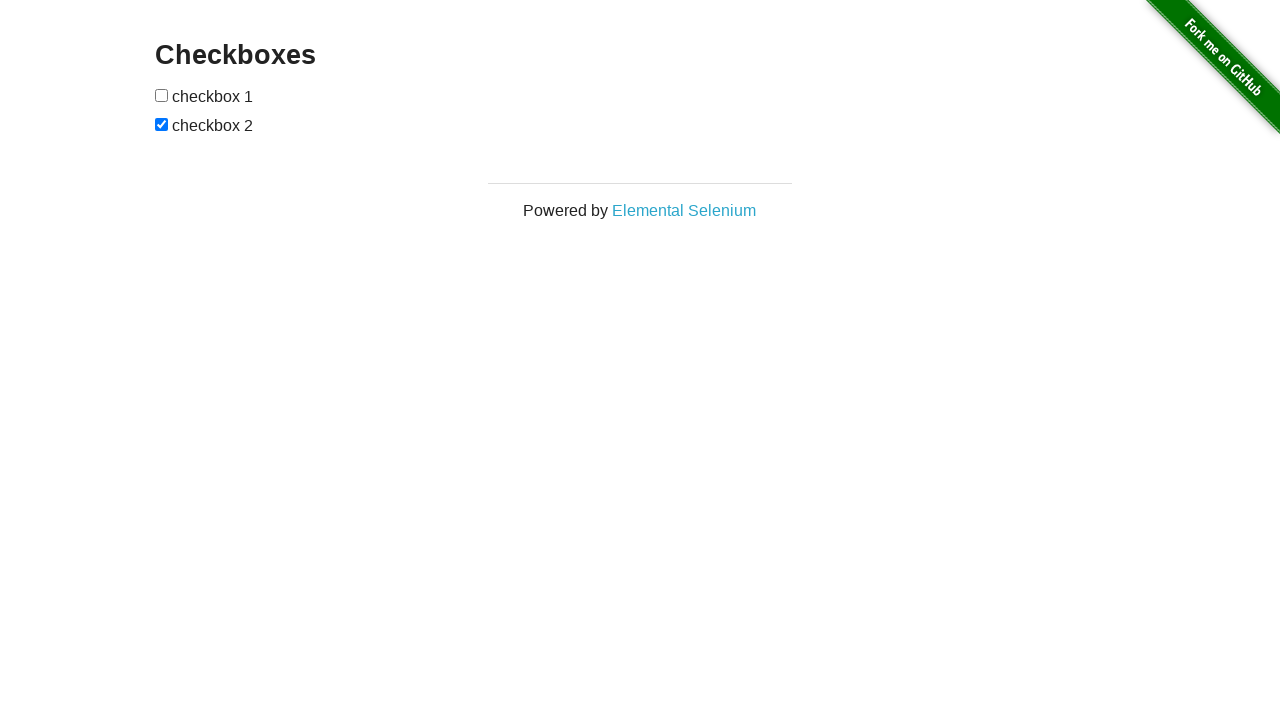

Clicked the first checkbox to check it at (162, 95) on input[type="checkbox"] >> nth=0
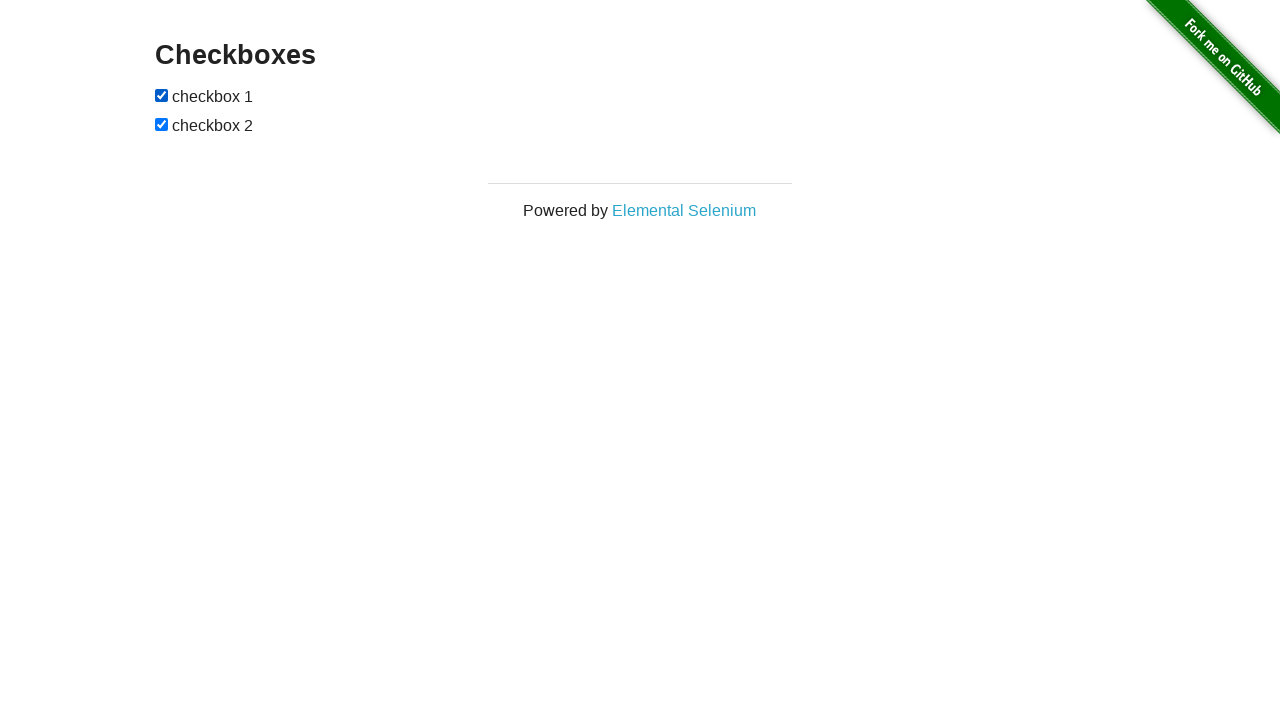

Verified that the first checkbox is now checked after clicking
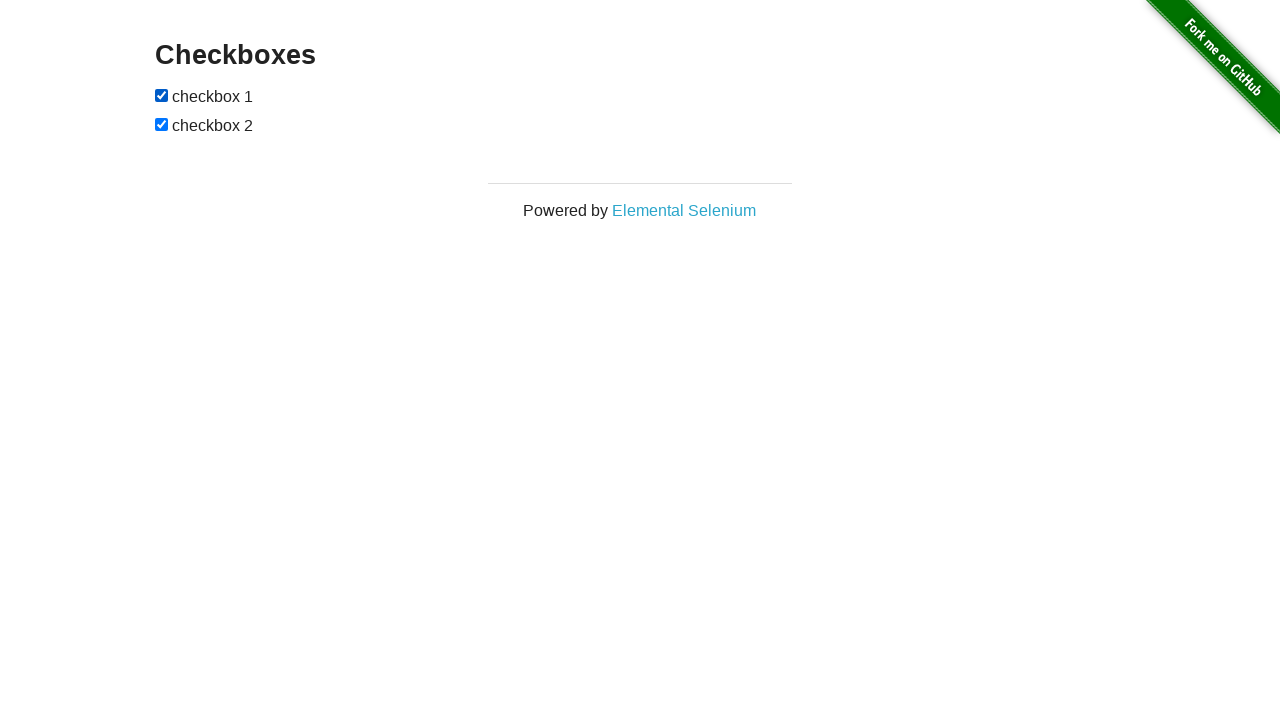

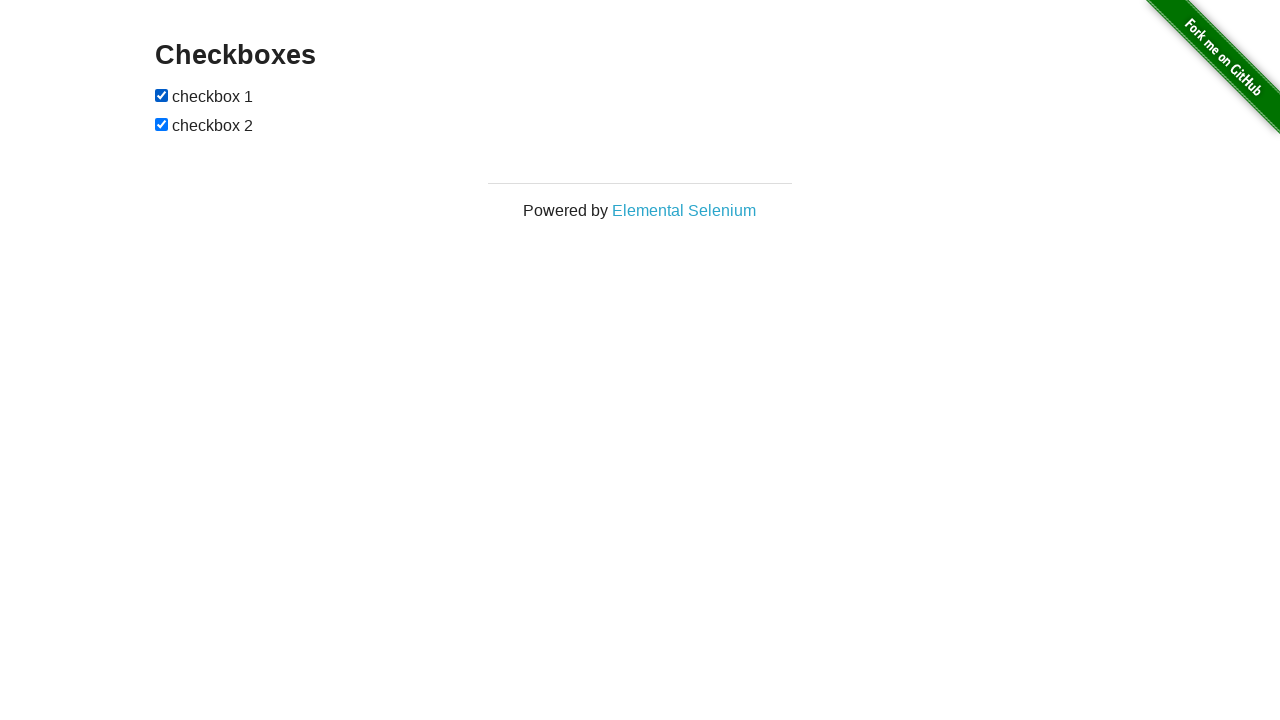